Tests iframe handling by locating a frame and clicking a link within it

Starting URL: https://docs.oracle.com/javase/8/docs/api/

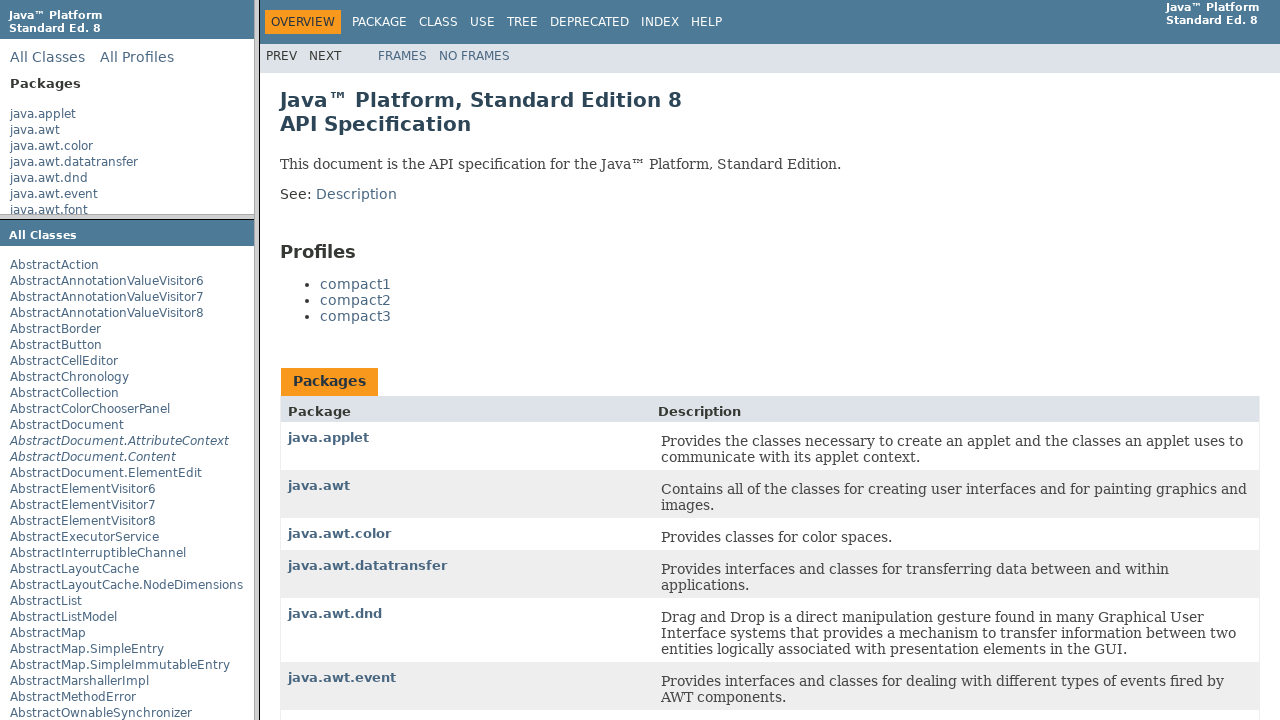

Located iframe with name 'packageListFrame'
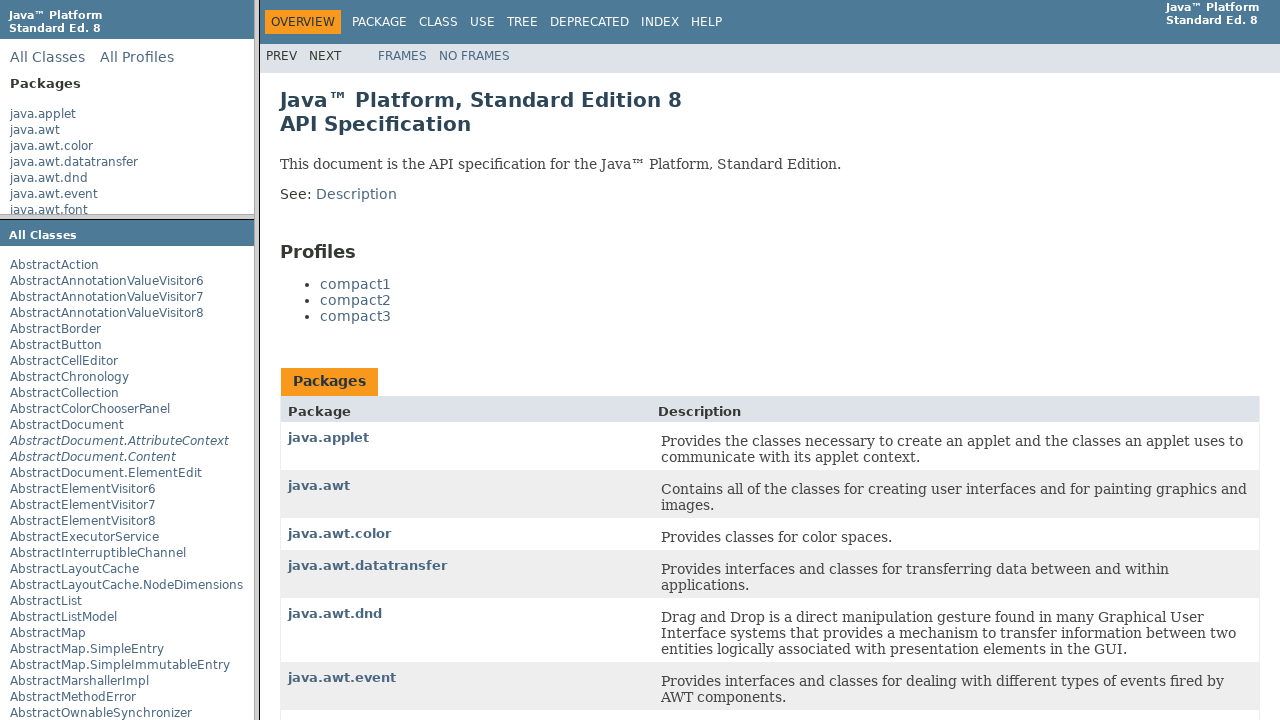

Clicked 'java.applet' link within the frame at (43, 114) on frame[name="packageListFrame"] >> internal:control=enter-frame >> a:text("java.a
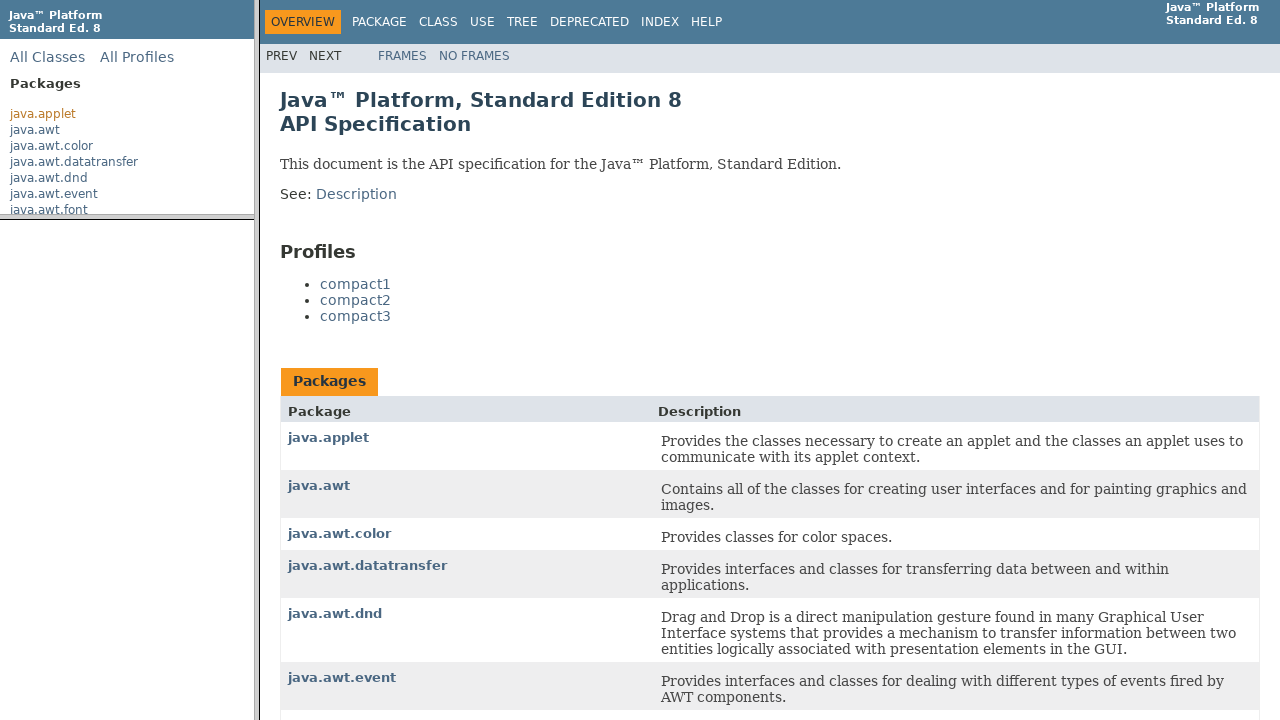

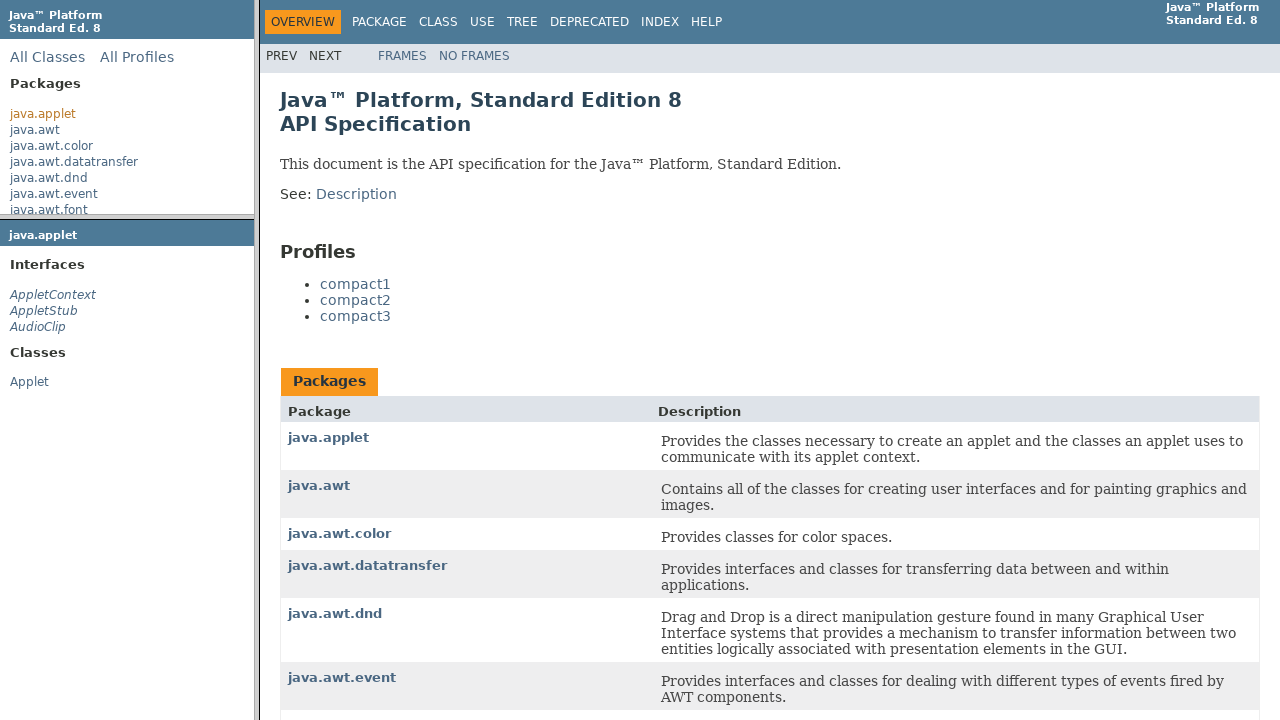